Navigates to the WebdriverIO homepage and verifies the page loads successfully by checking the URL.

Starting URL: http://webdriver.io/

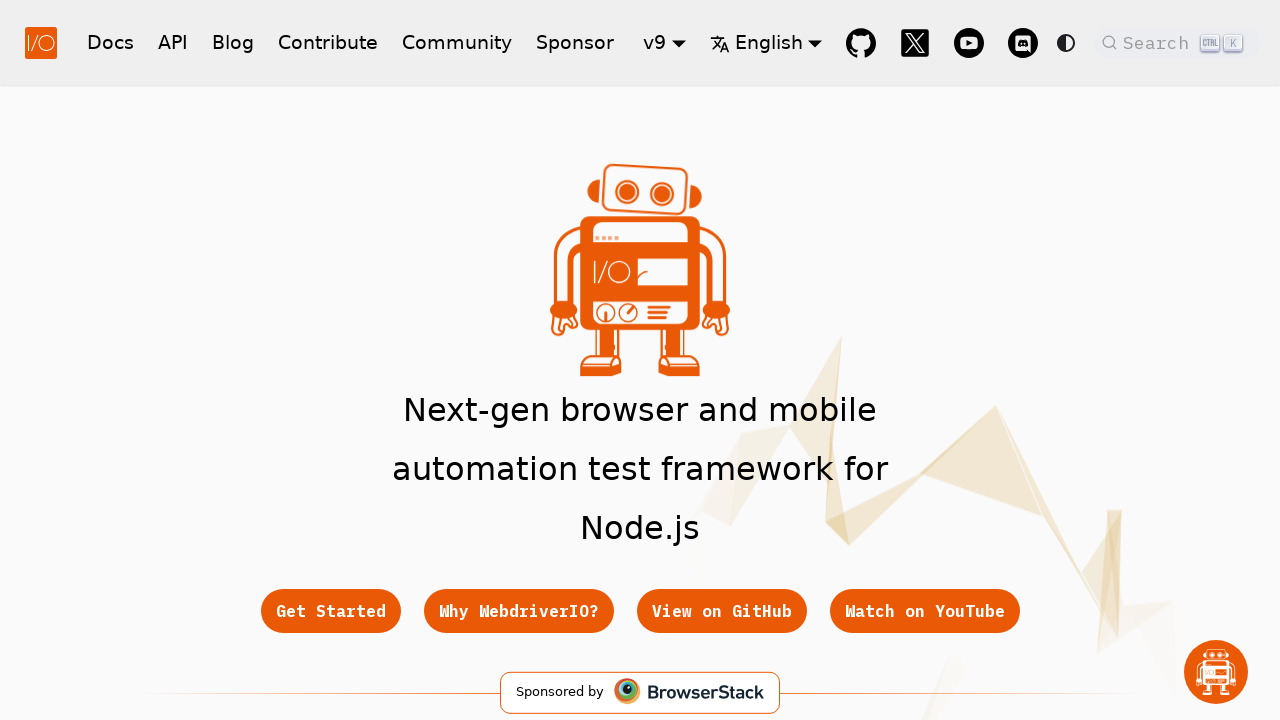

Waited for page DOM to load
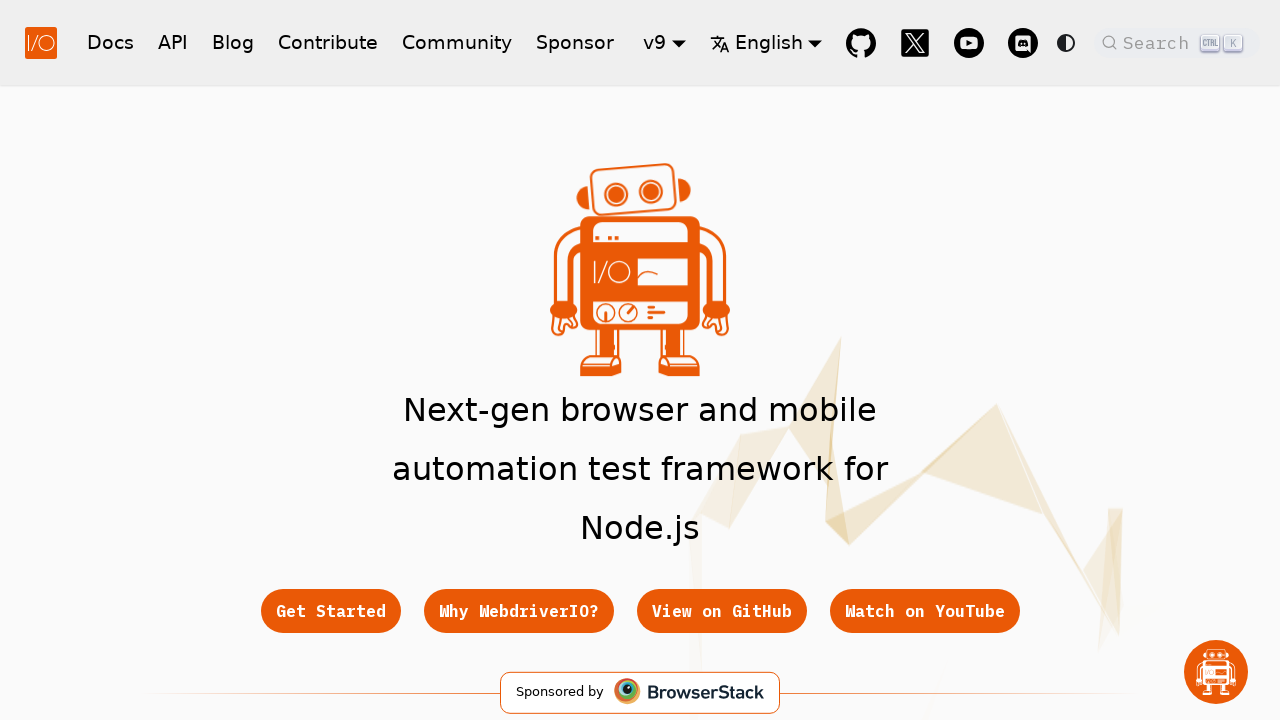

Verified WebdriverIO homepage URL is correct
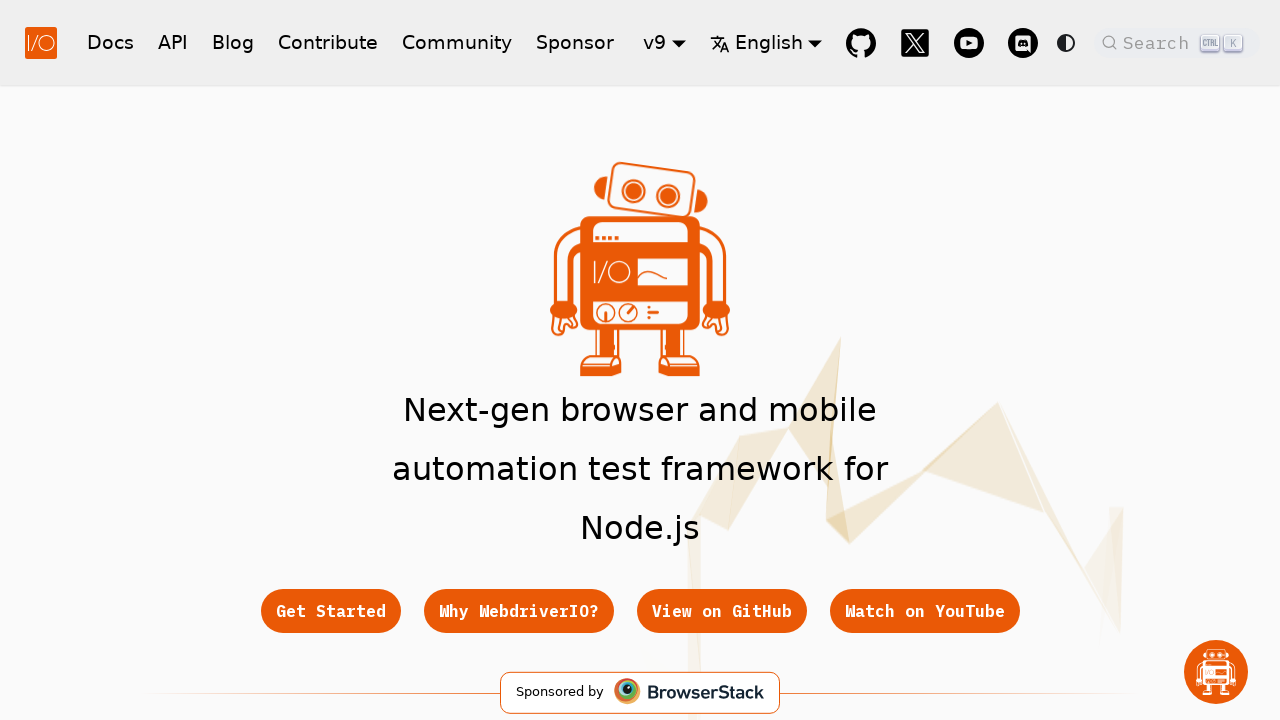

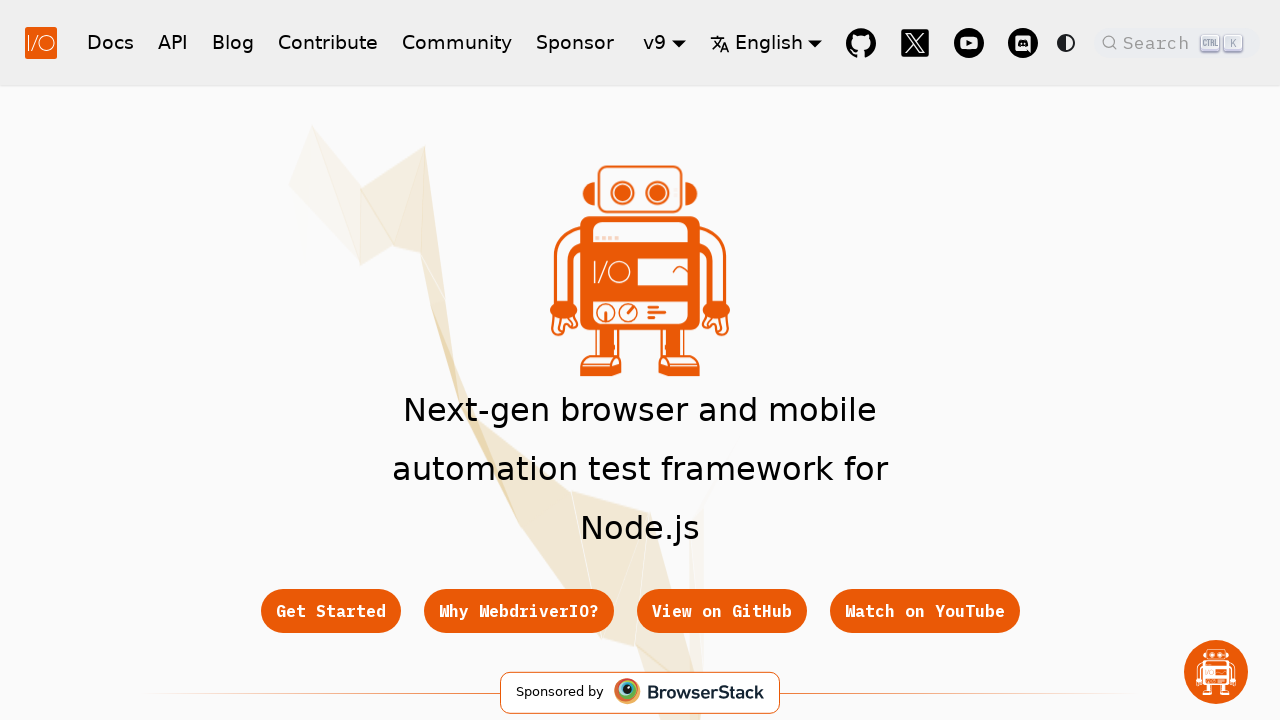